Tests a countdown timer by waiting for it to reach 00 seconds, verifying the fluent wait functionality on a dynamic element

Starting URL: https://automationfc.github.io/fluent-wait/

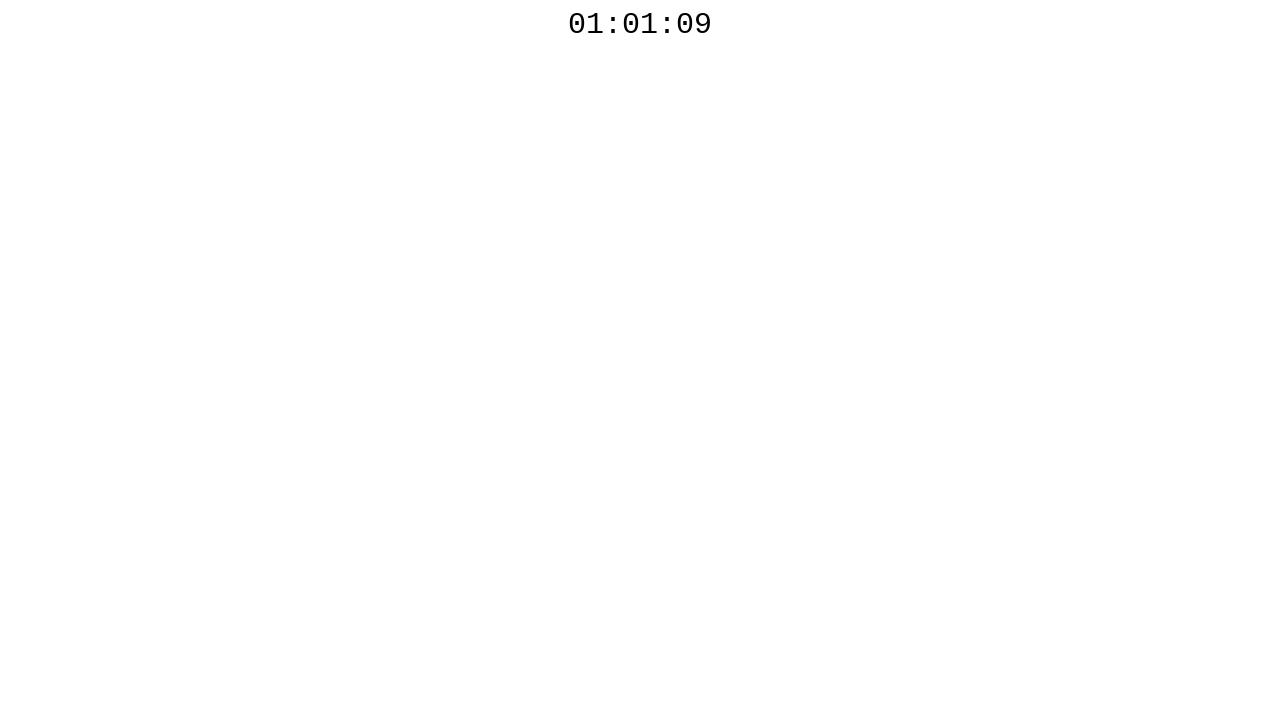

Countdown element appeared on the page
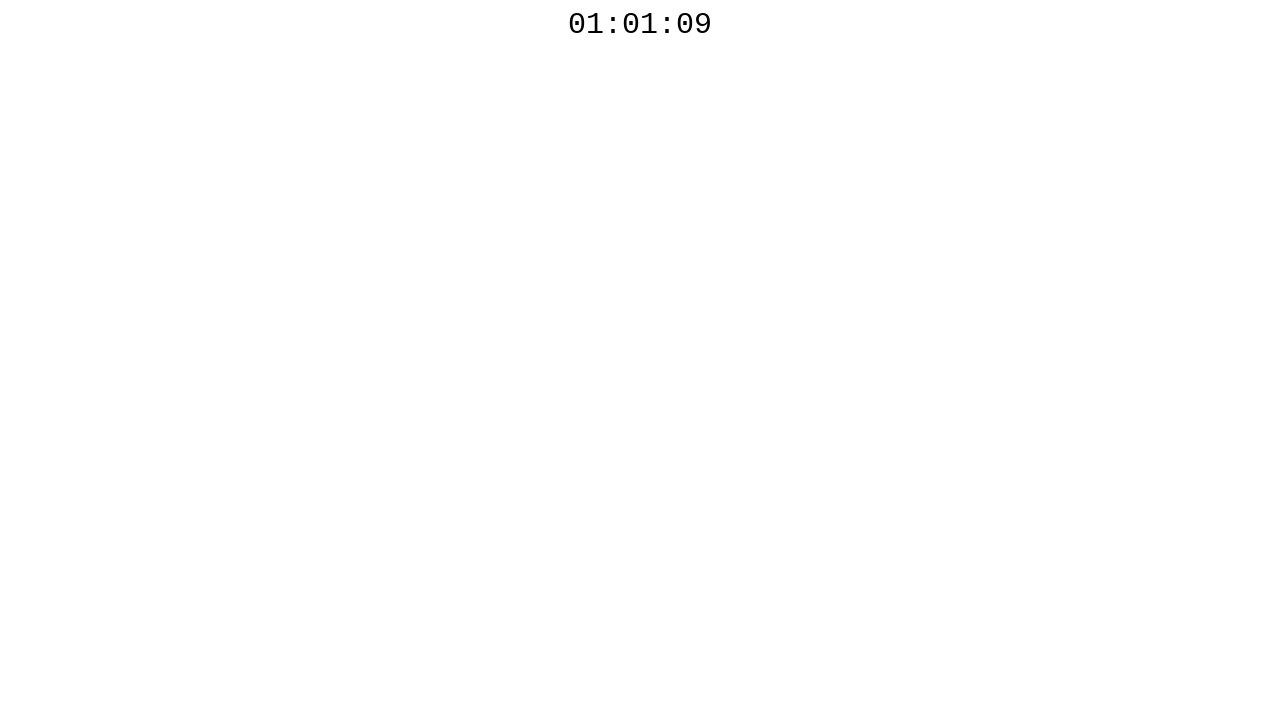

Countdown timer reached 00 seconds
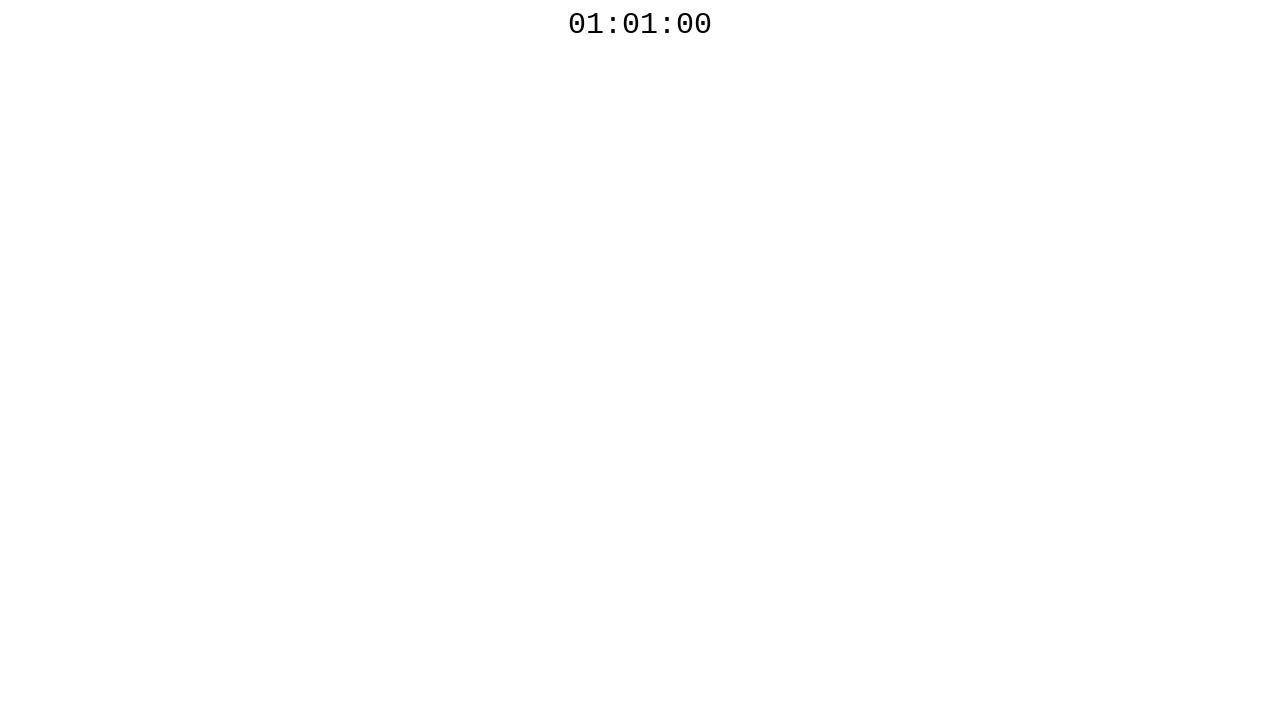

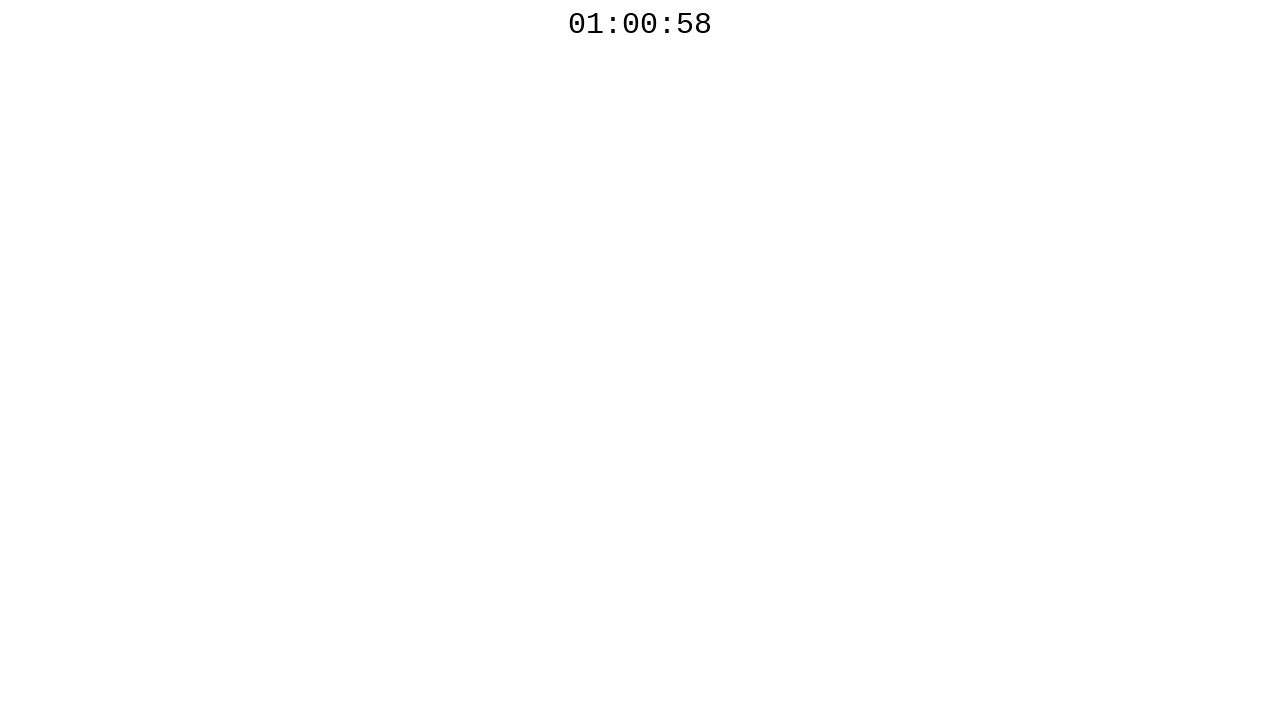